Tests dismissing a modal/entry ad popup by clicking the modal footer element

Starting URL: http://the-internet.herokuapp.com/entry_ad

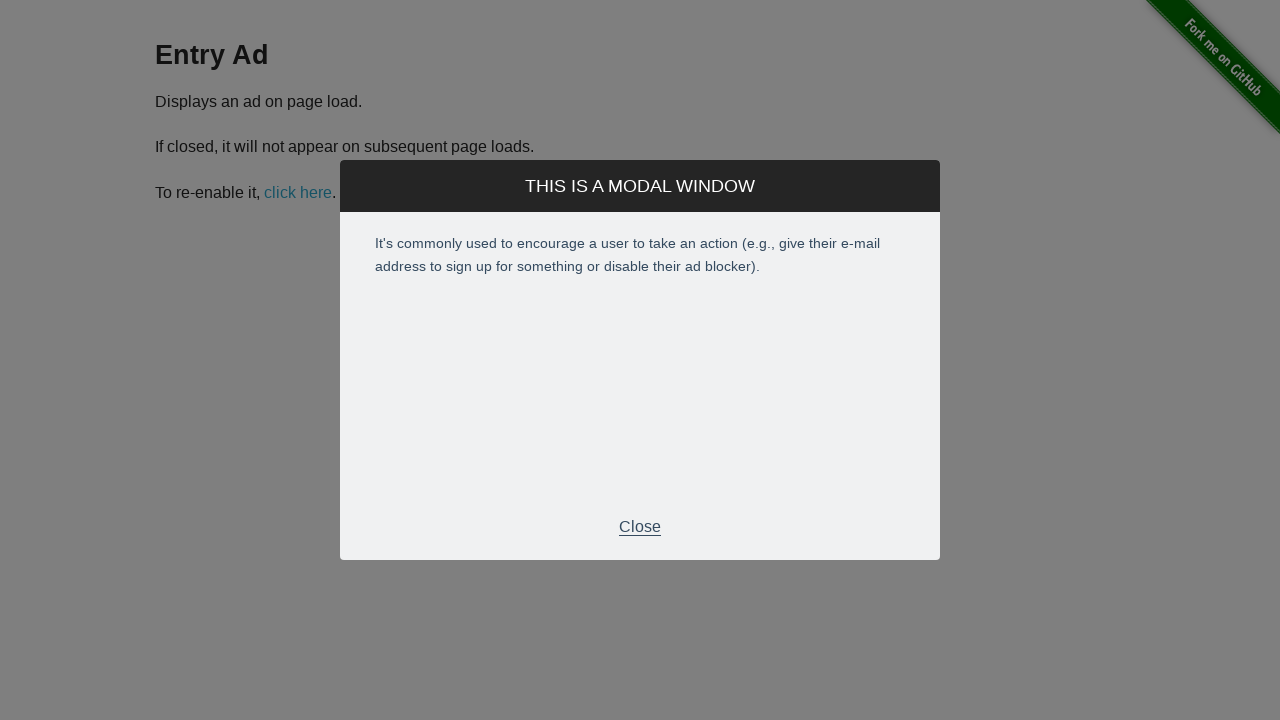

Navigated to entry ad page
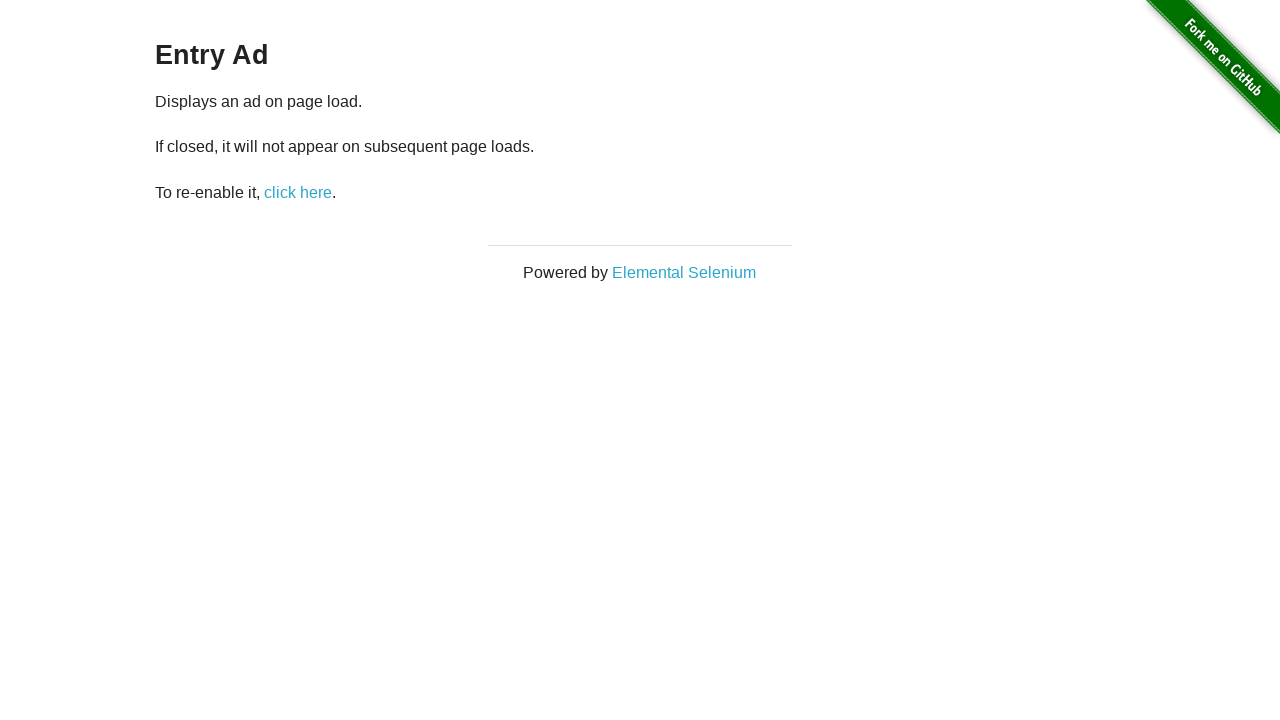

Modal footer element loaded
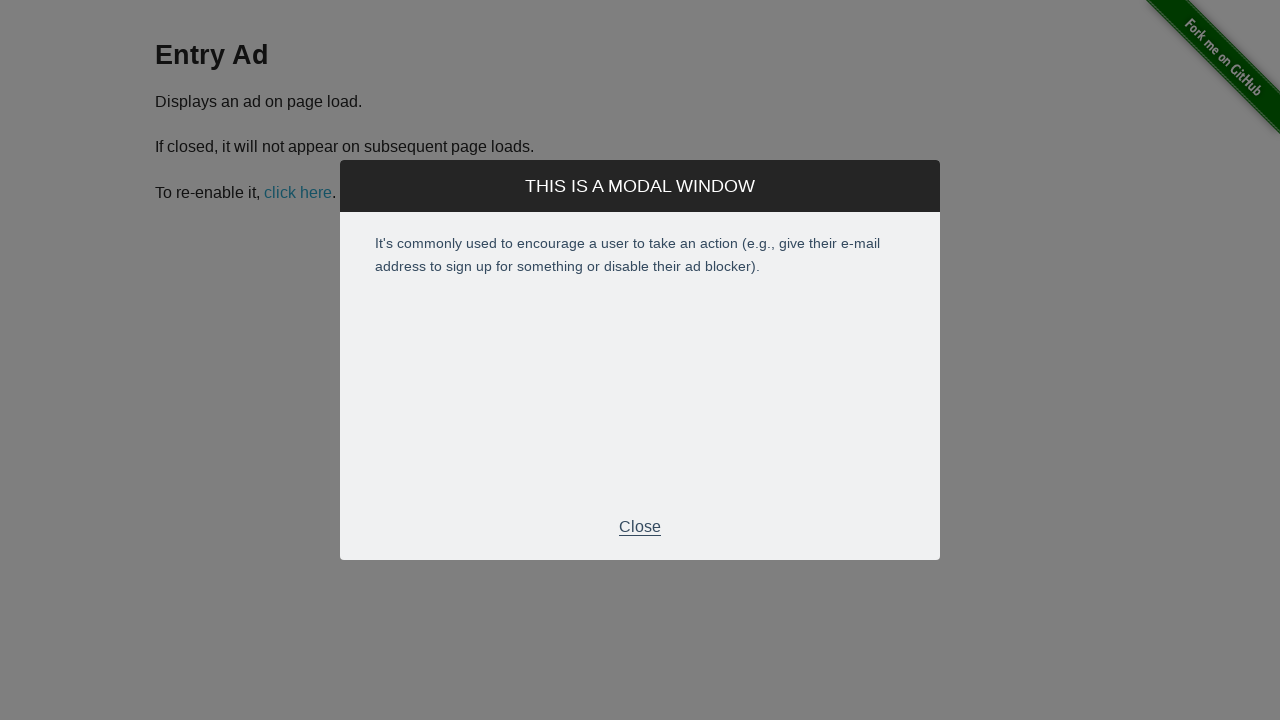

Clicked modal footer to dismiss the entry ad popup at (640, 527) on .modal-footer
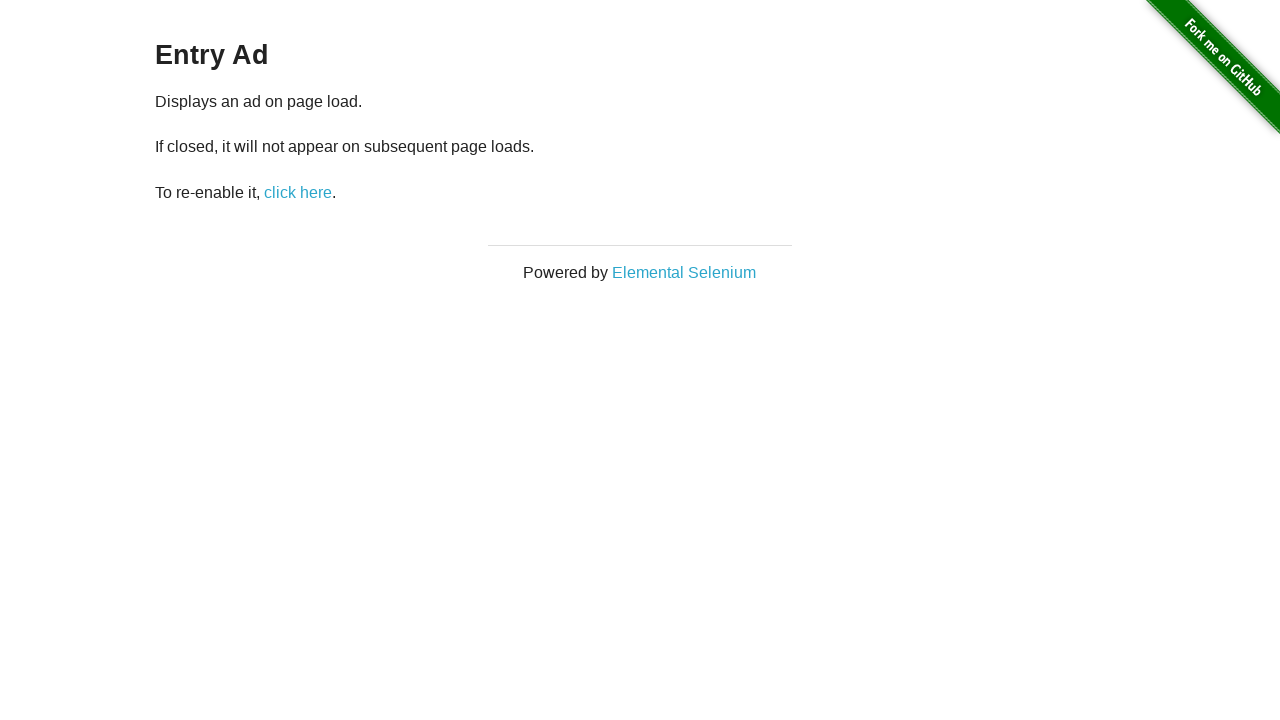

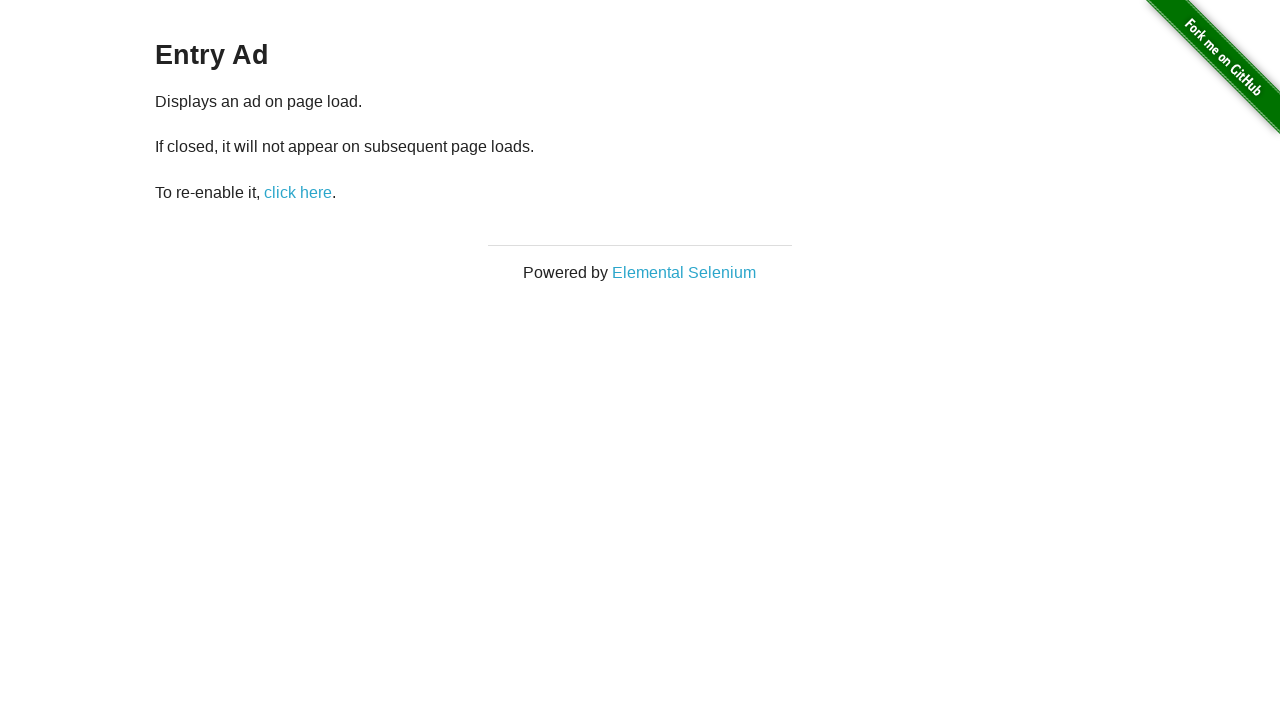